Tests a math challenge form by reading a value from an element's attribute, calculating the answer using a mathematical formula (log of absolute value of 12*sin(x)), filling the answer field, checking a checkbox, selecting a radio button, and submitting the form.

Starting URL: http://suninjuly.github.io/get_attribute.html

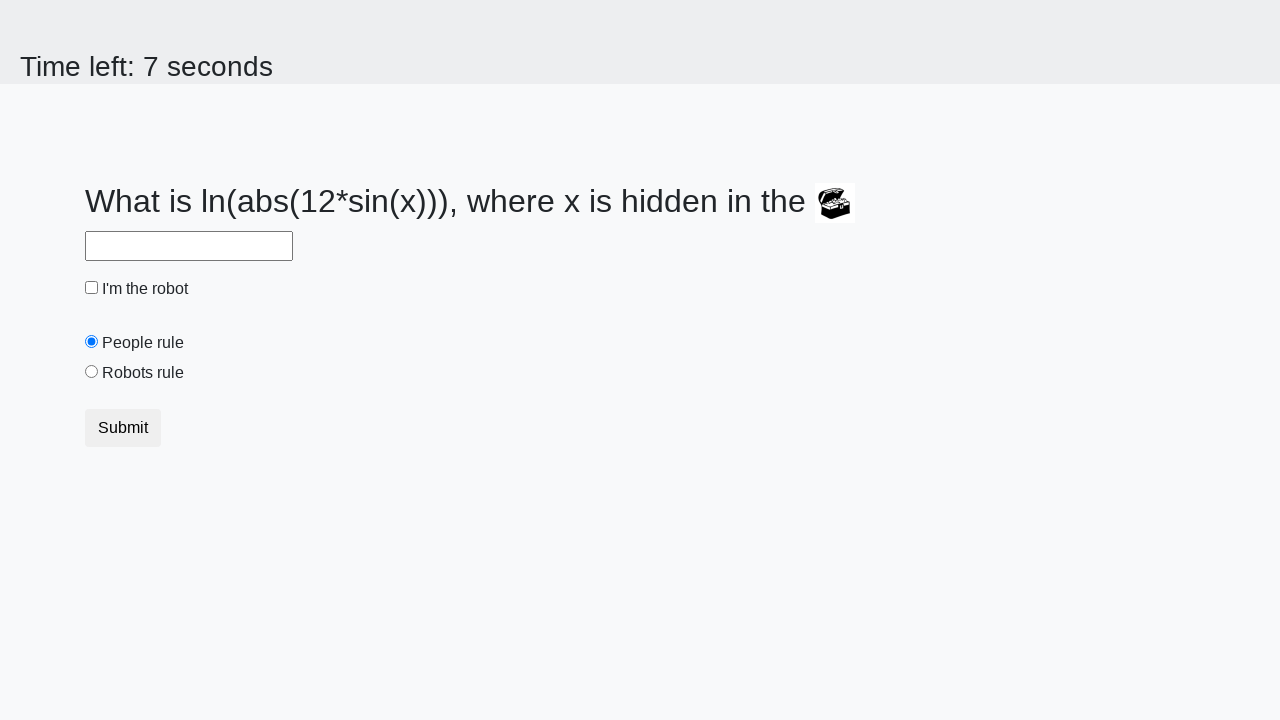

Located treasure element with ID 'treasure'
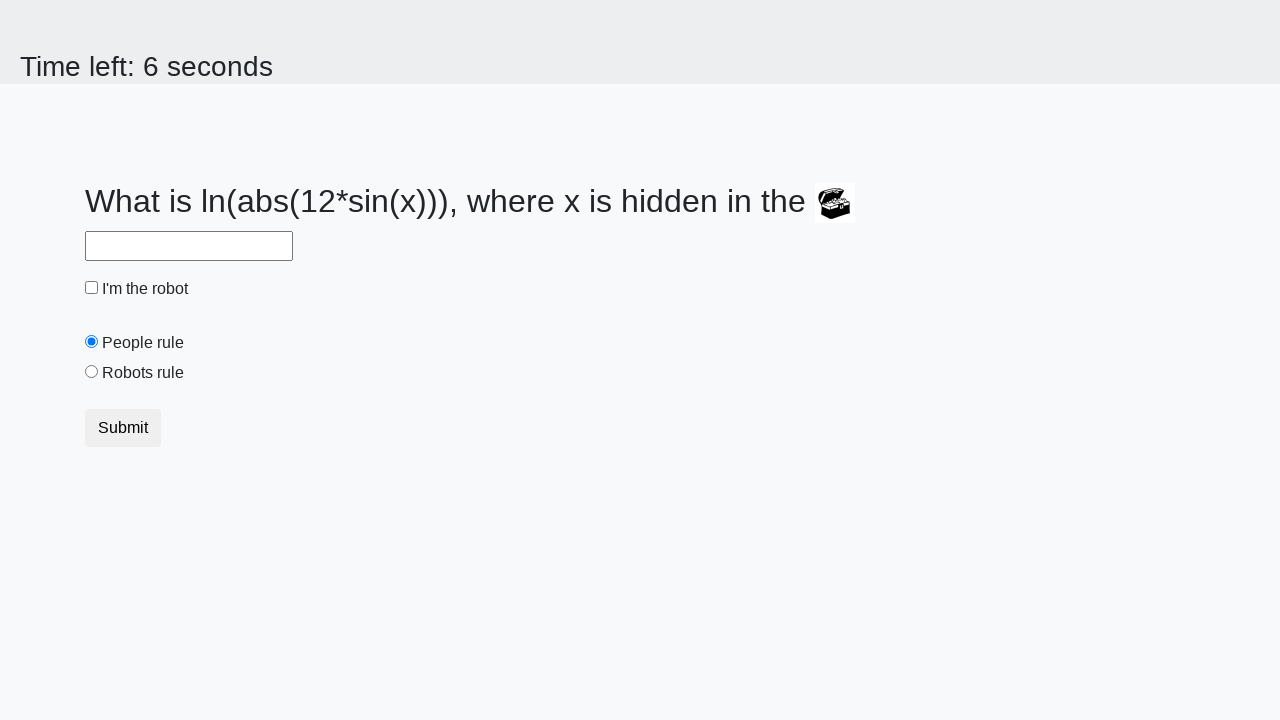

Retrieved 'valuex' attribute from treasure element: 76
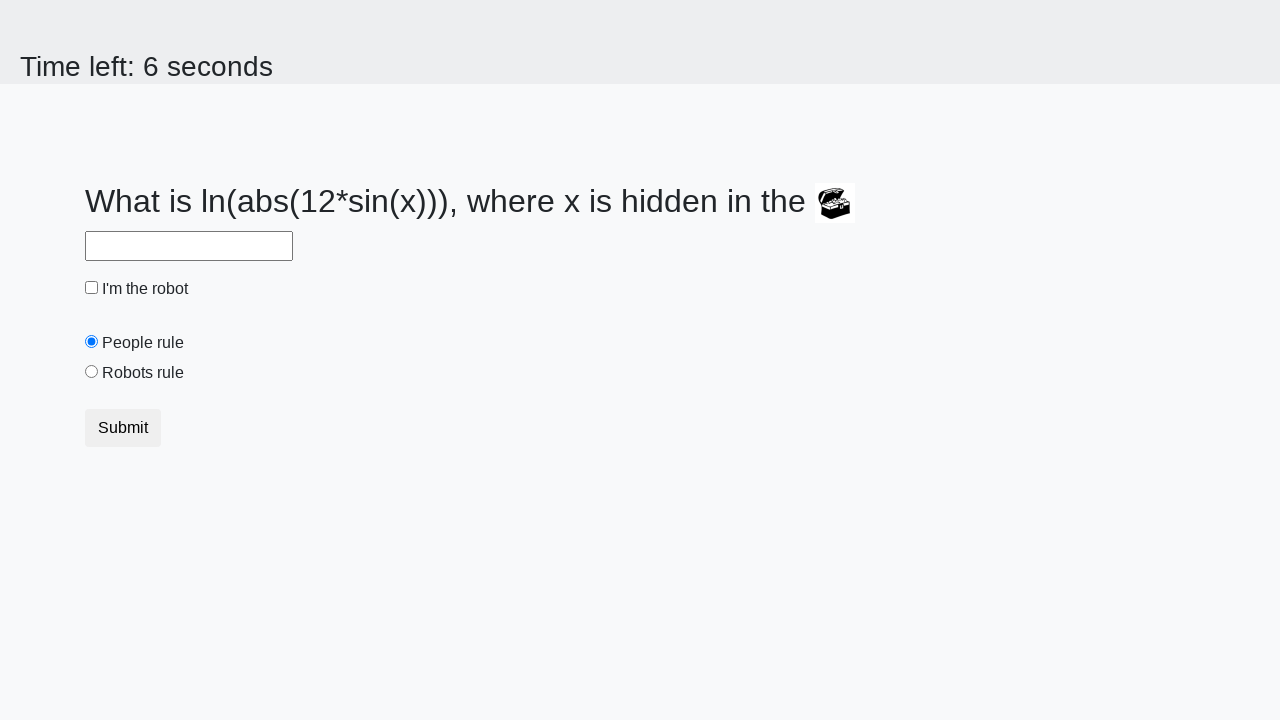

Calculated answer using formula log(abs(12*sin(76))): 1.9159356021269944
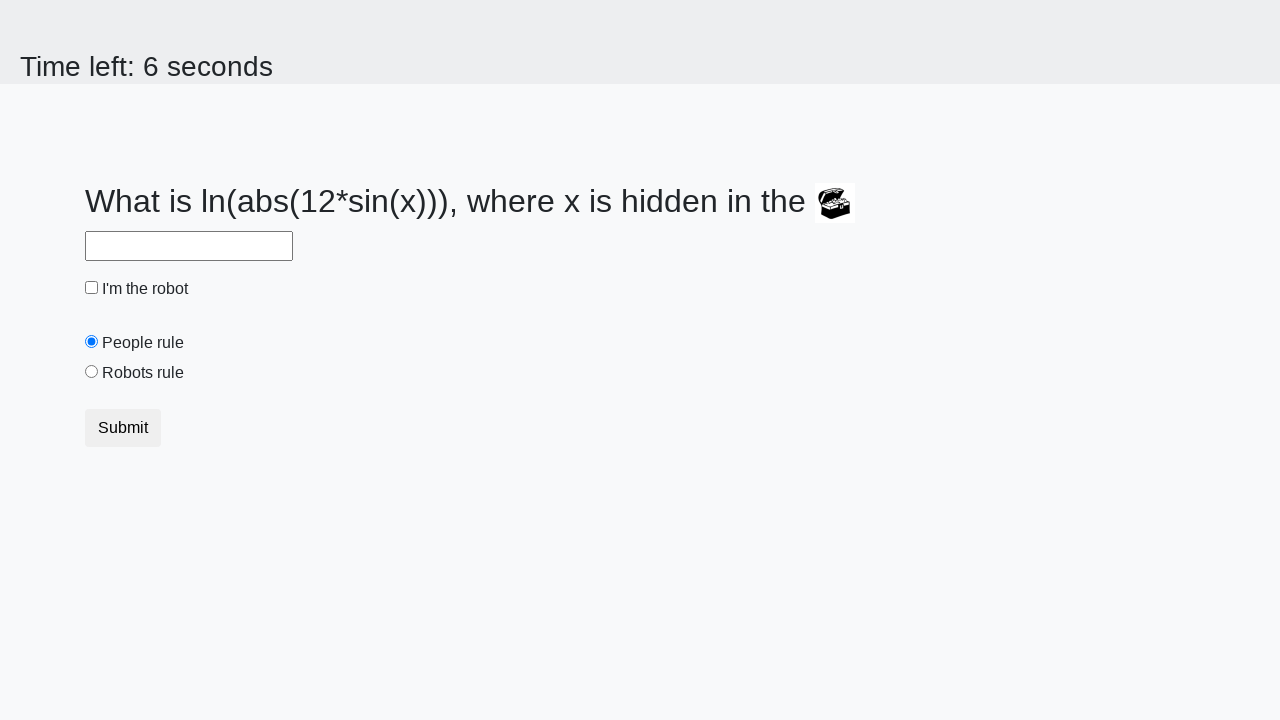

Filled answer field with calculated value: 1.9159356021269944 on #answer
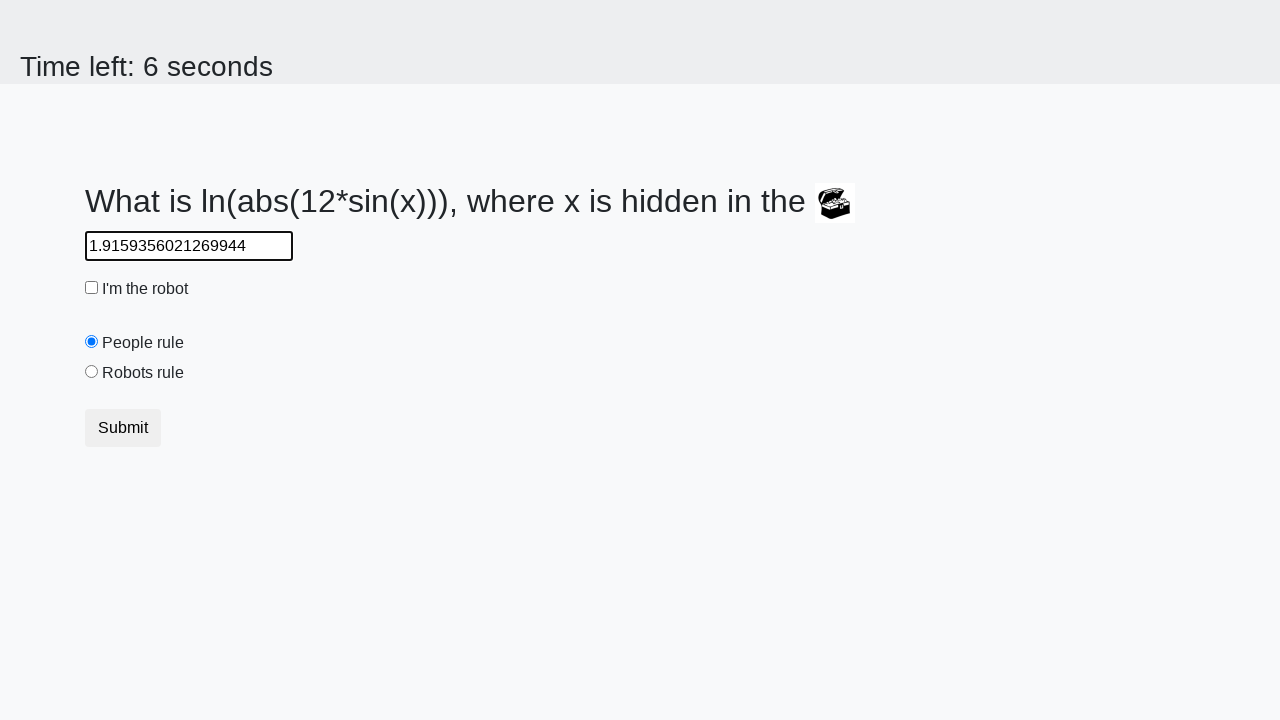

Checked the robot checkbox at (92, 288) on #robotCheckbox
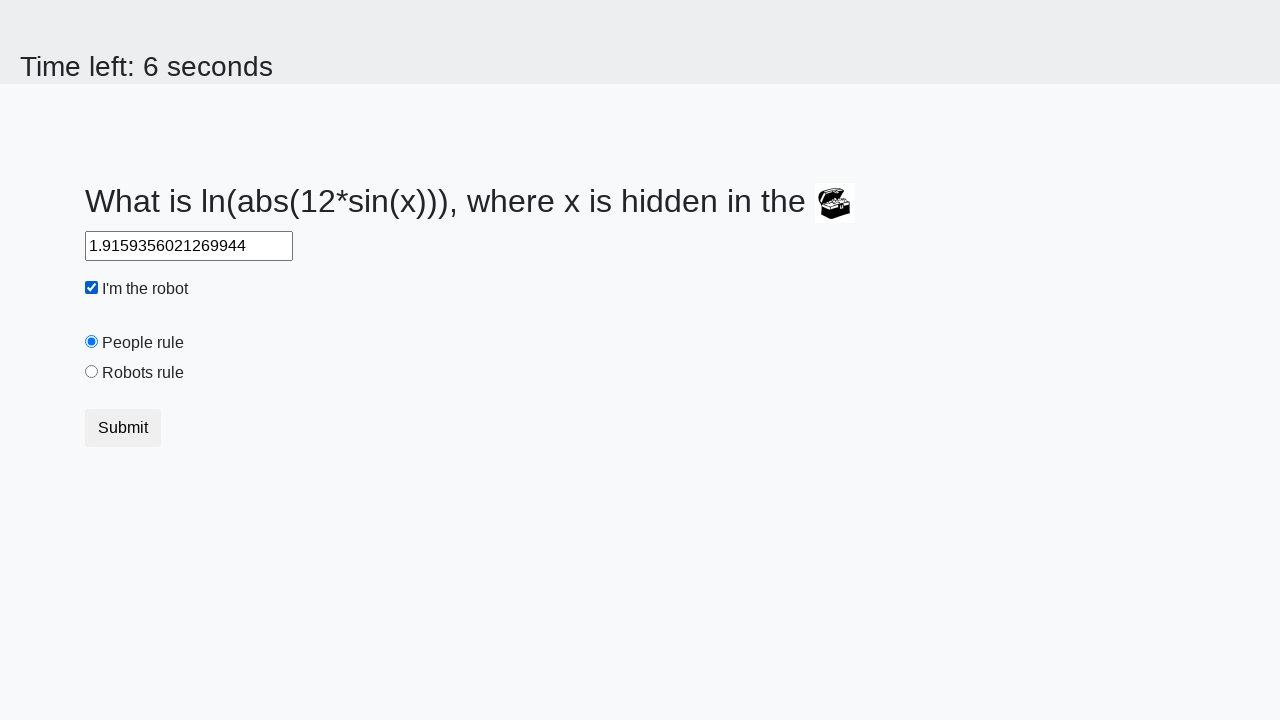

Selected 'robots rule' radio button at (92, 372) on #robotsRule
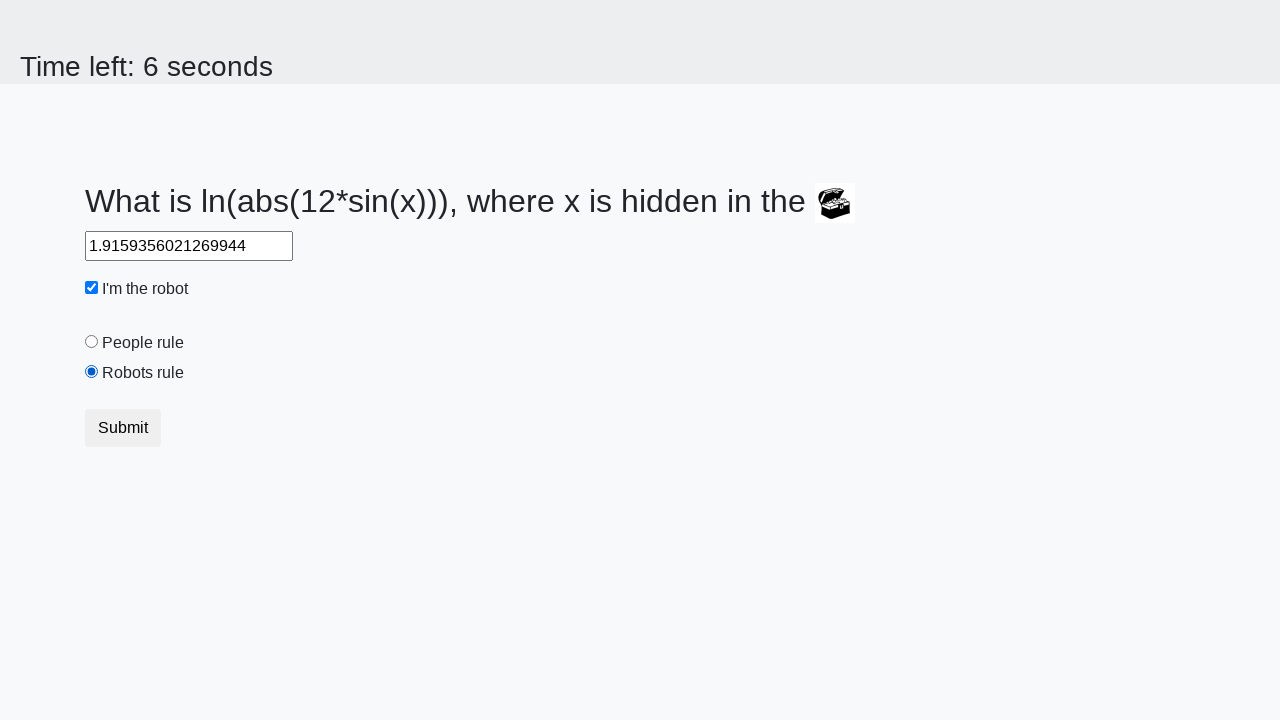

Clicked submit button to submit the form at (123, 428) on button.btn
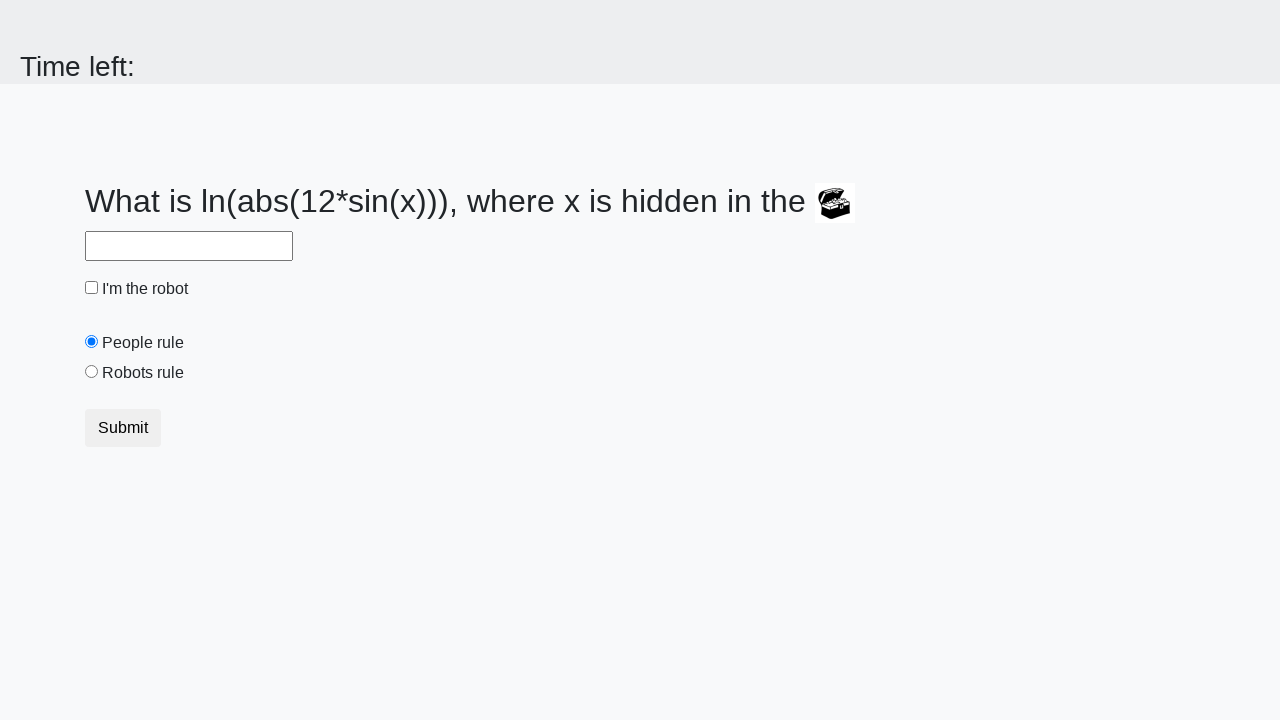

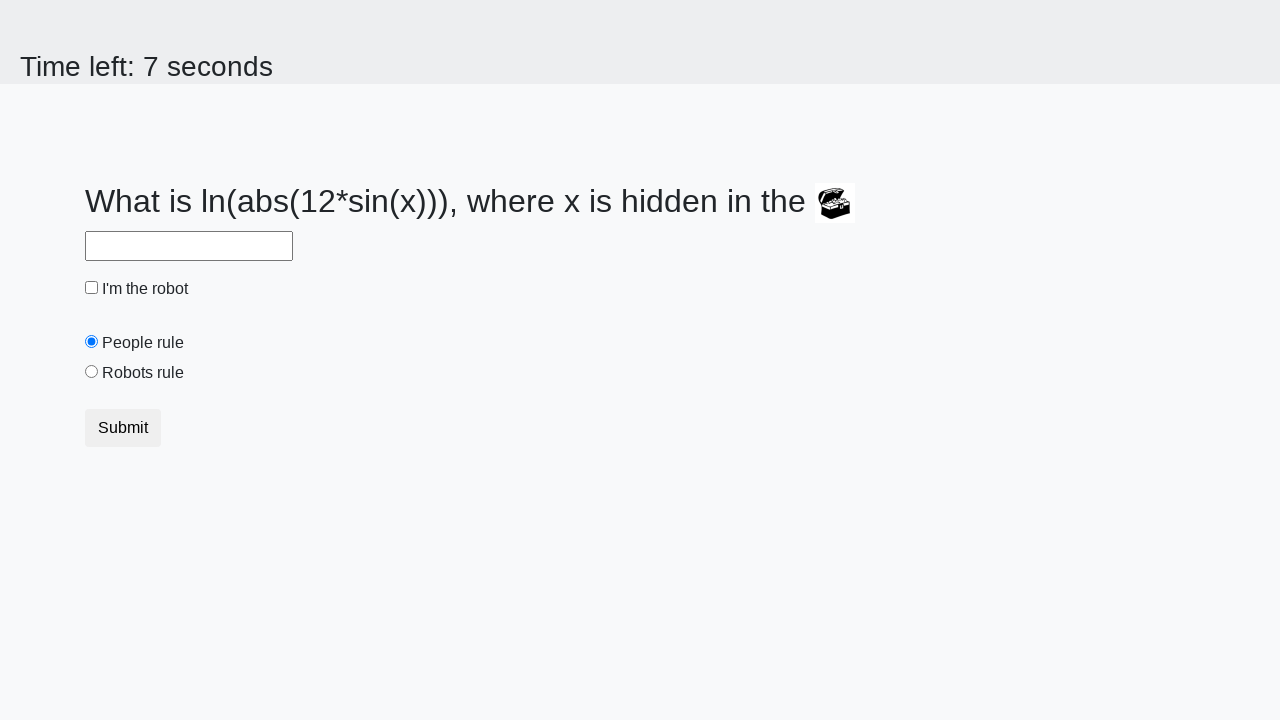